Tests radio button functionality on DemoQA by selecting "Yes" and "Impressive" radio buttons and verifying their labels, then attempting to click the disabled "No" radio button.

Starting URL: https://demoqa.com/radio-button

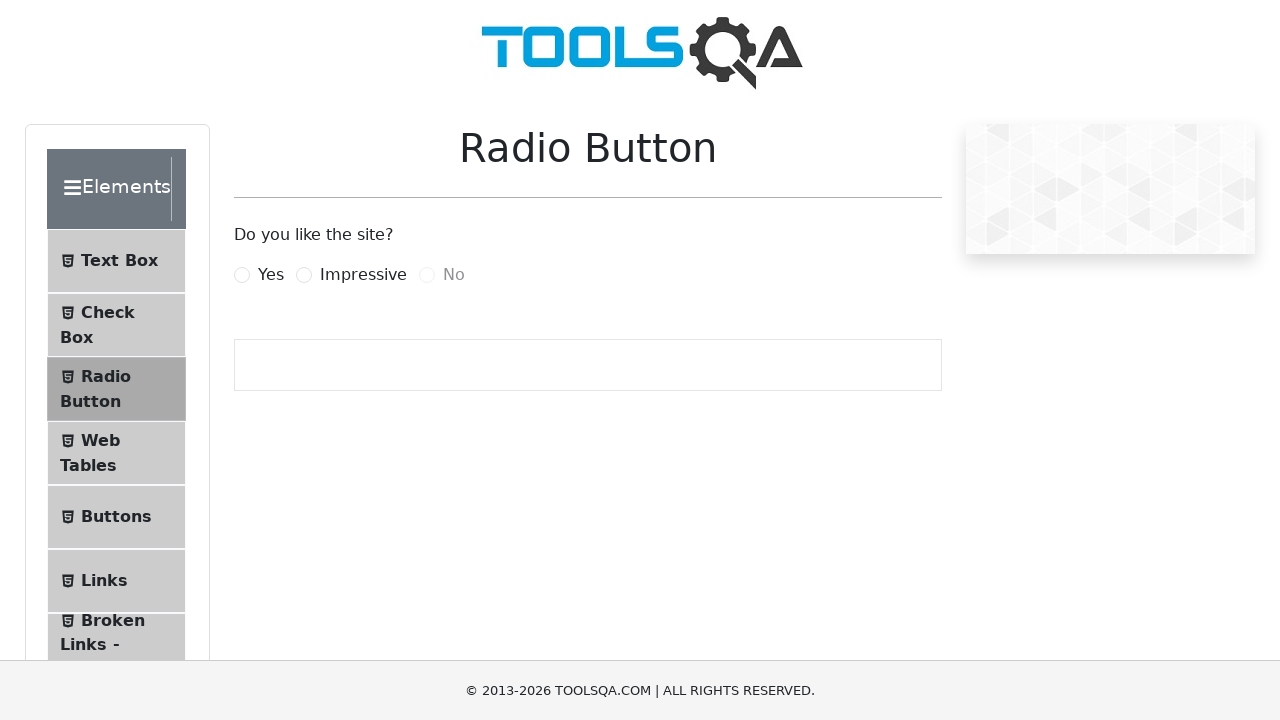

Clicked 'Yes' radio button label at (271, 275) on label[for='yesRadio']
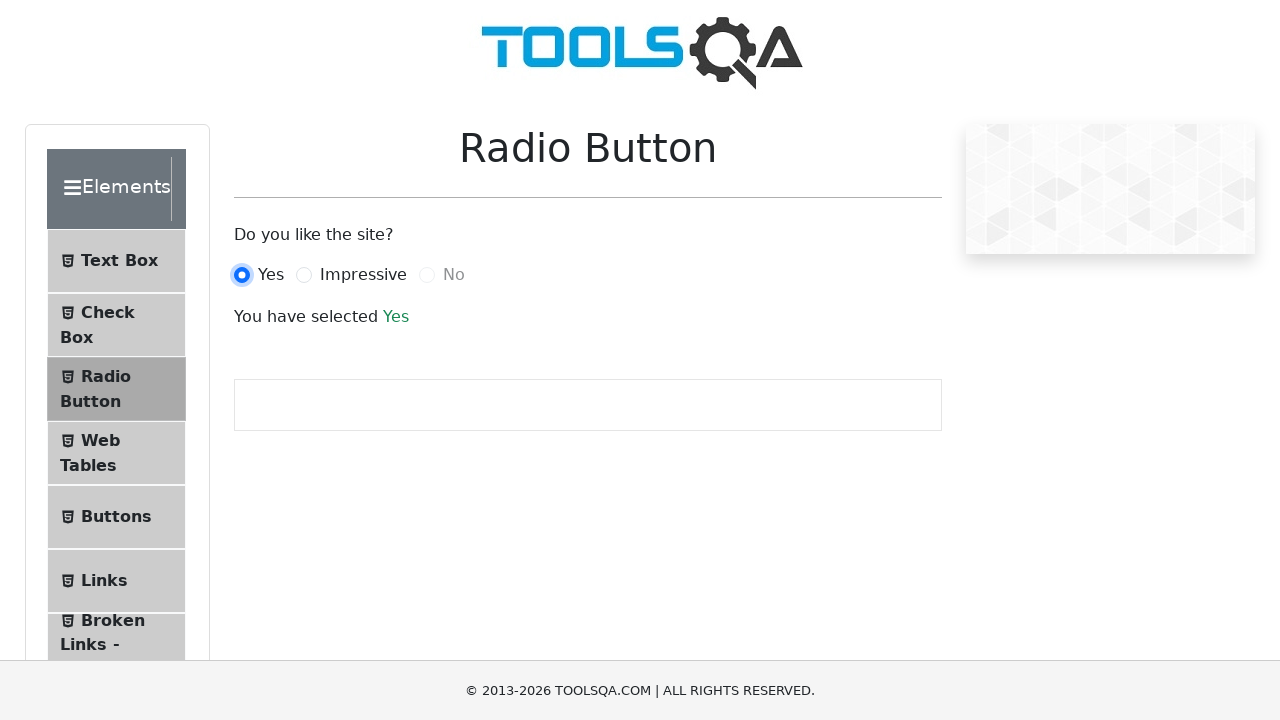

Verified 'Yes' selection is displayed
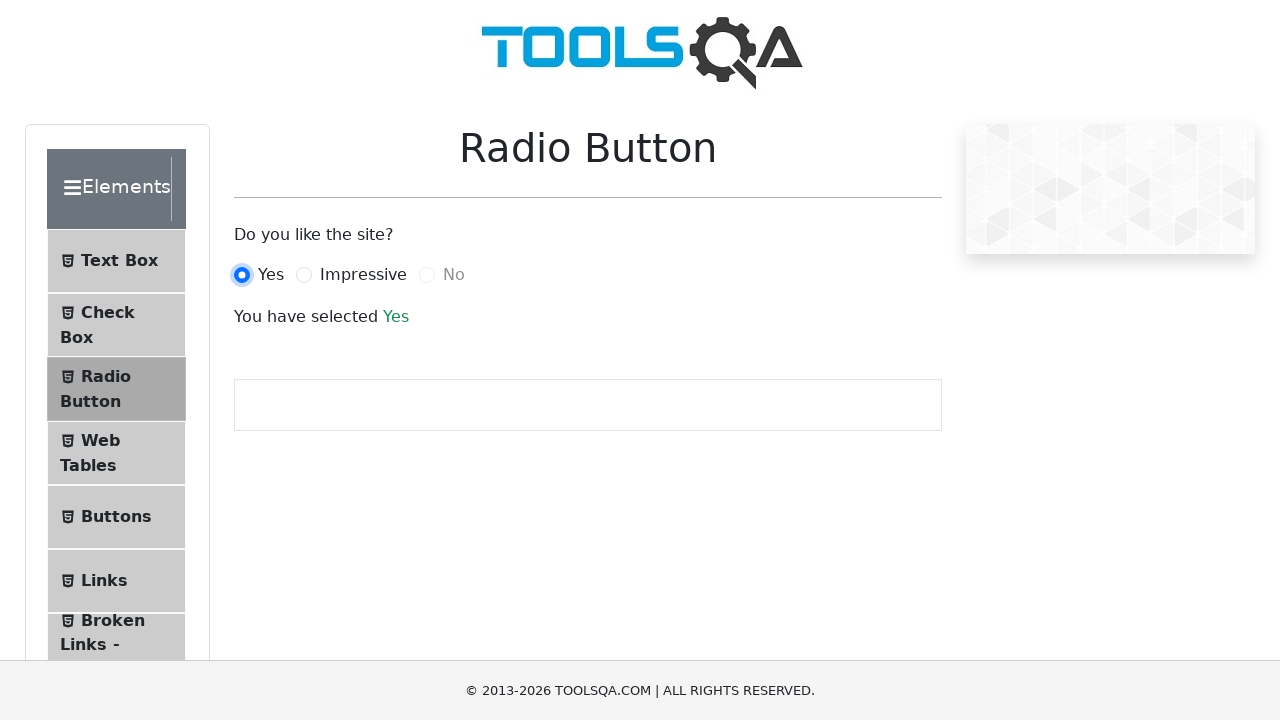

Clicked 'Impressive' radio button label at (363, 275) on label[for='impressiveRadio']
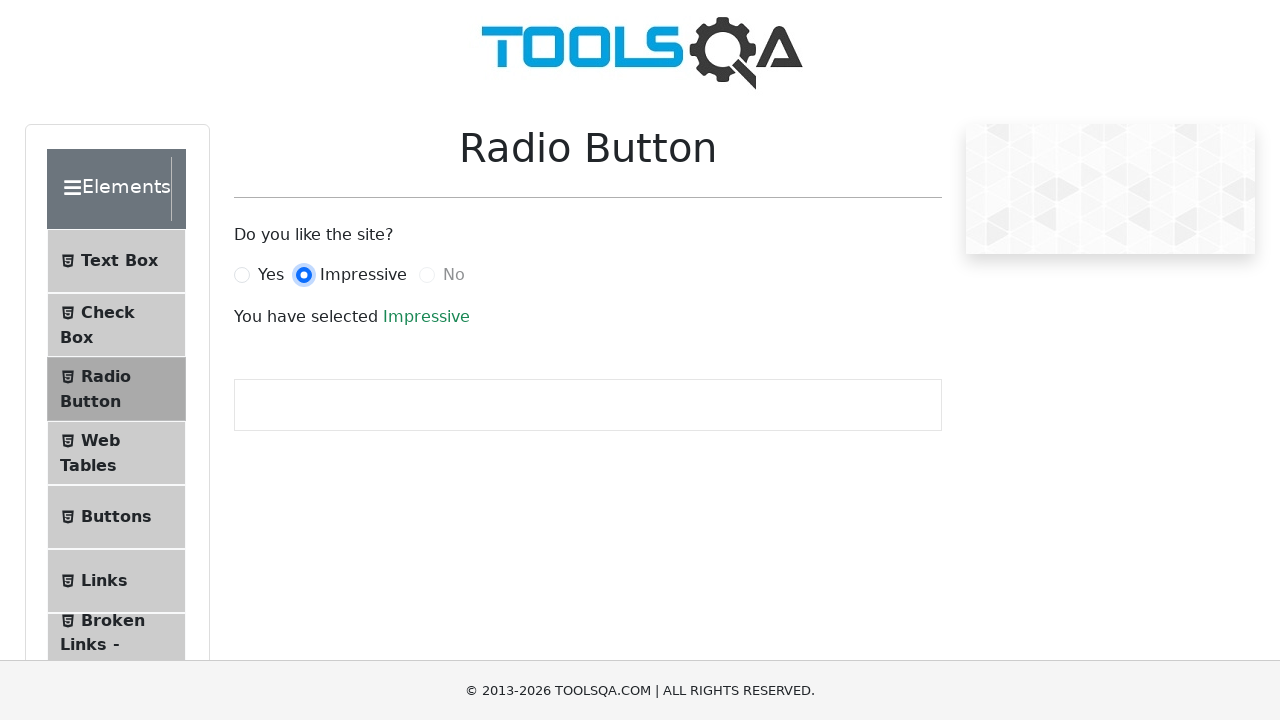

Verified 'Impressive' selection is displayed
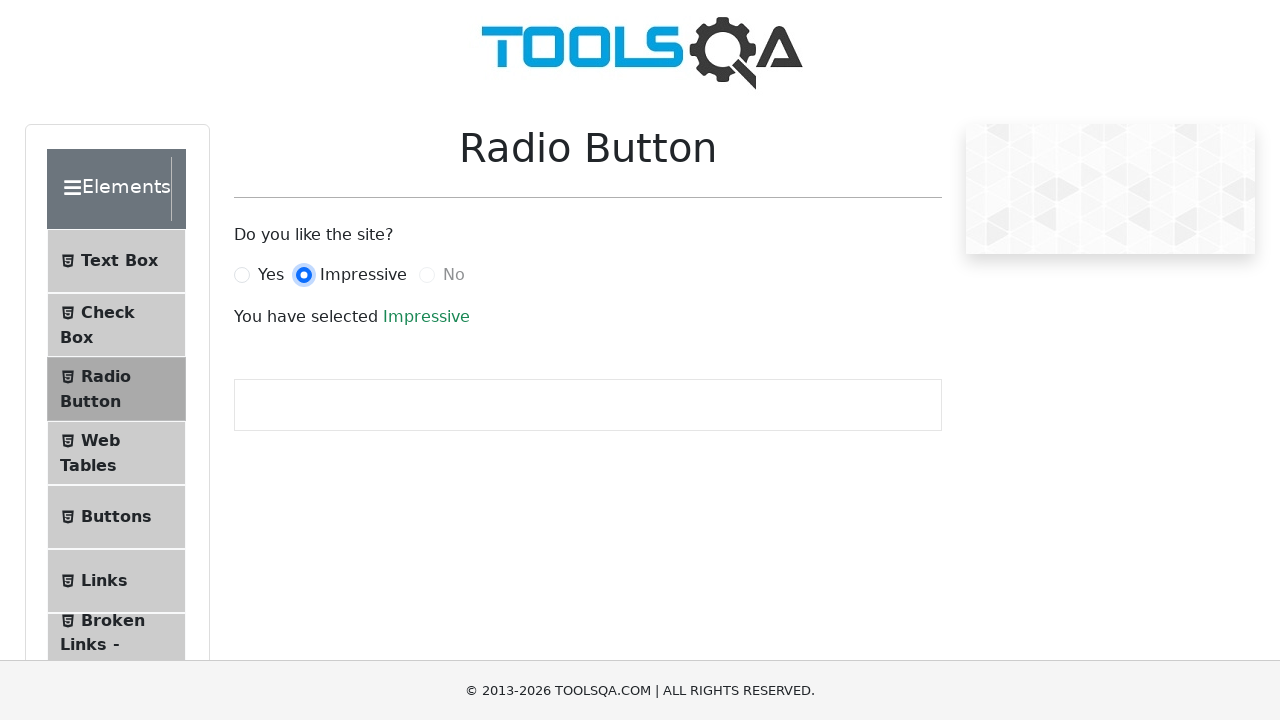

Attempted to click disabled 'No' radio button label with force option at (454, 275) on label[for='noRadio']
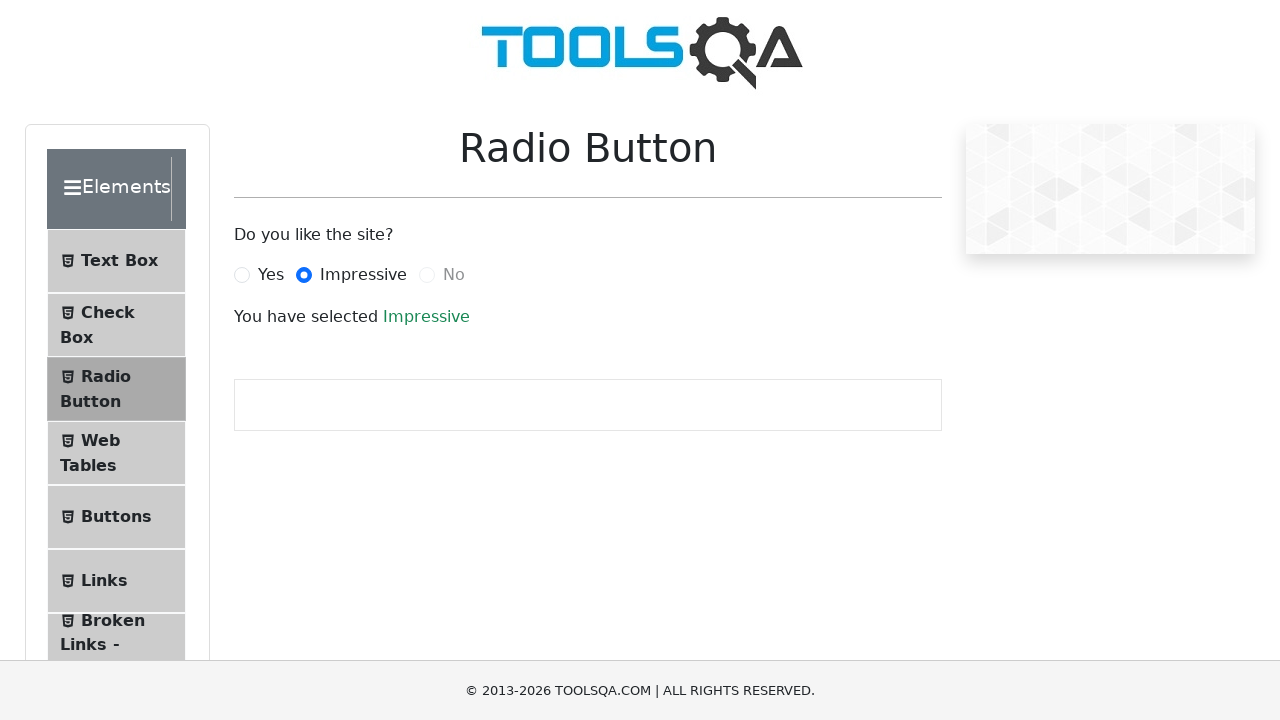

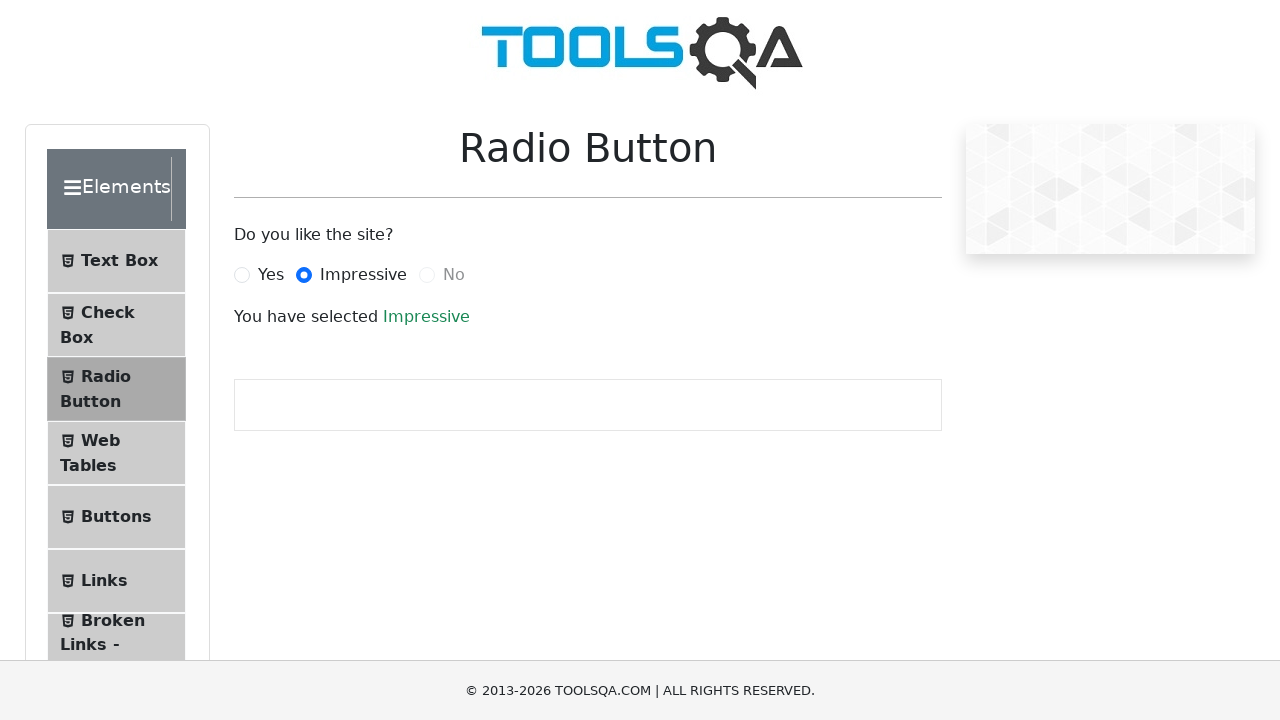